Tests the Full Name input field by entering a name, submitting the form, and verifying the result is displayed correctly

Starting URL: https://demoqa.com/text-box

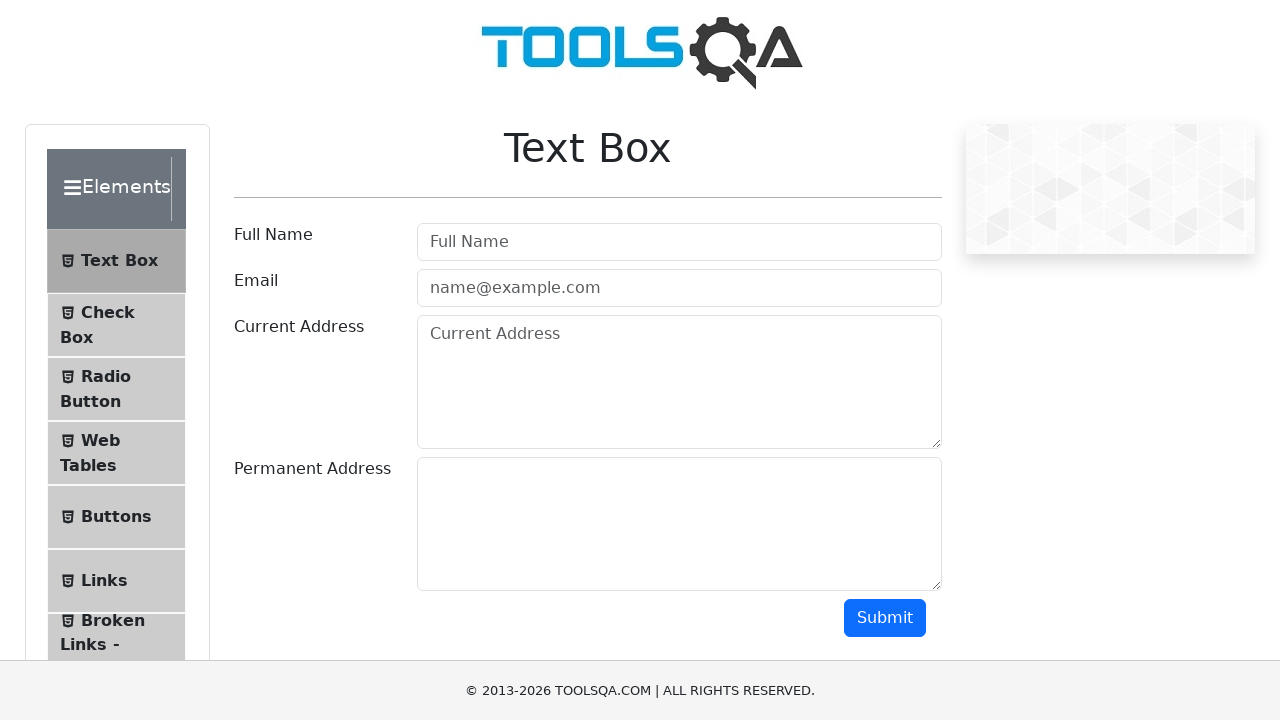

Filled Full Name field with 'test' on input#userName
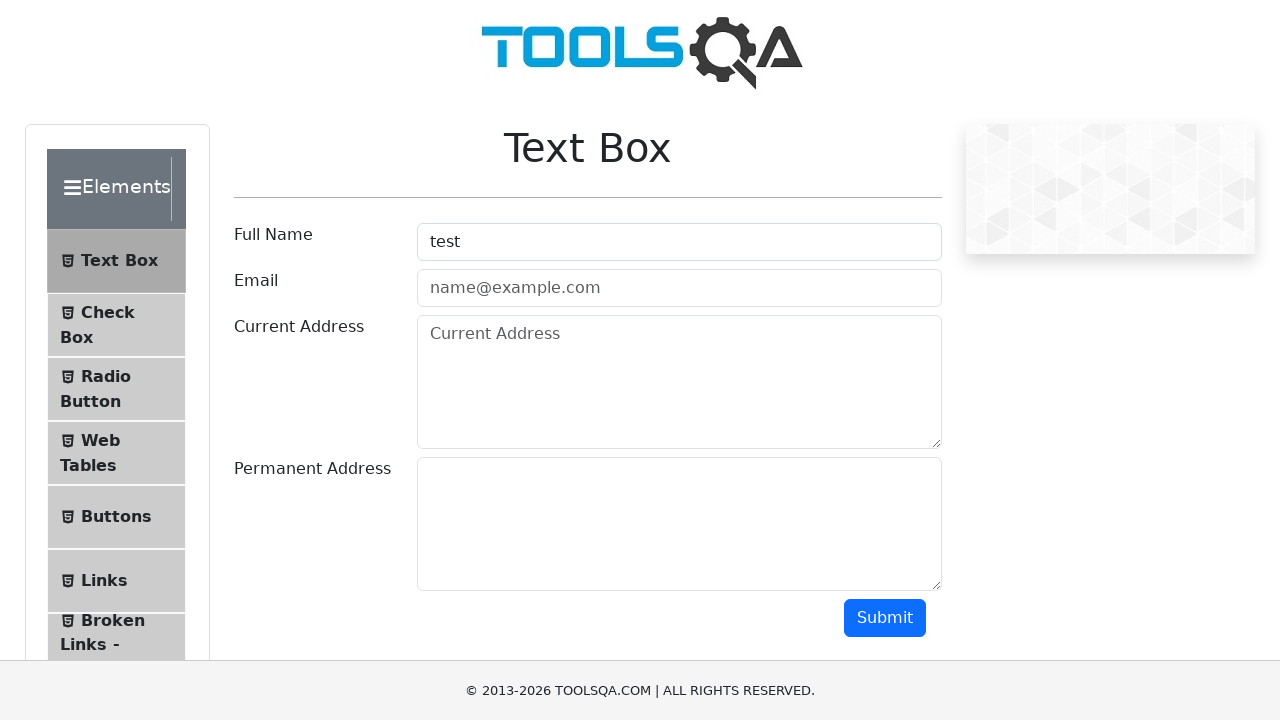

Scrolled to bottom of page to reveal submit button
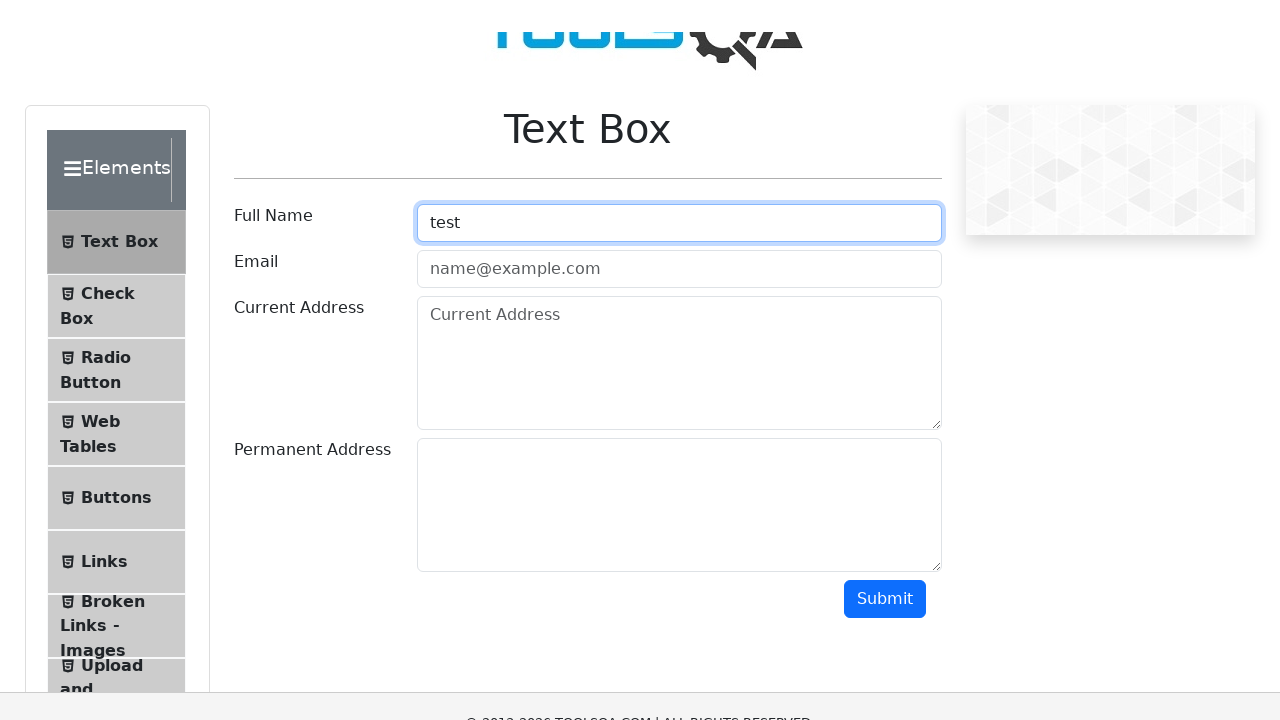

Clicked submit button at (885, 19) on button#submit
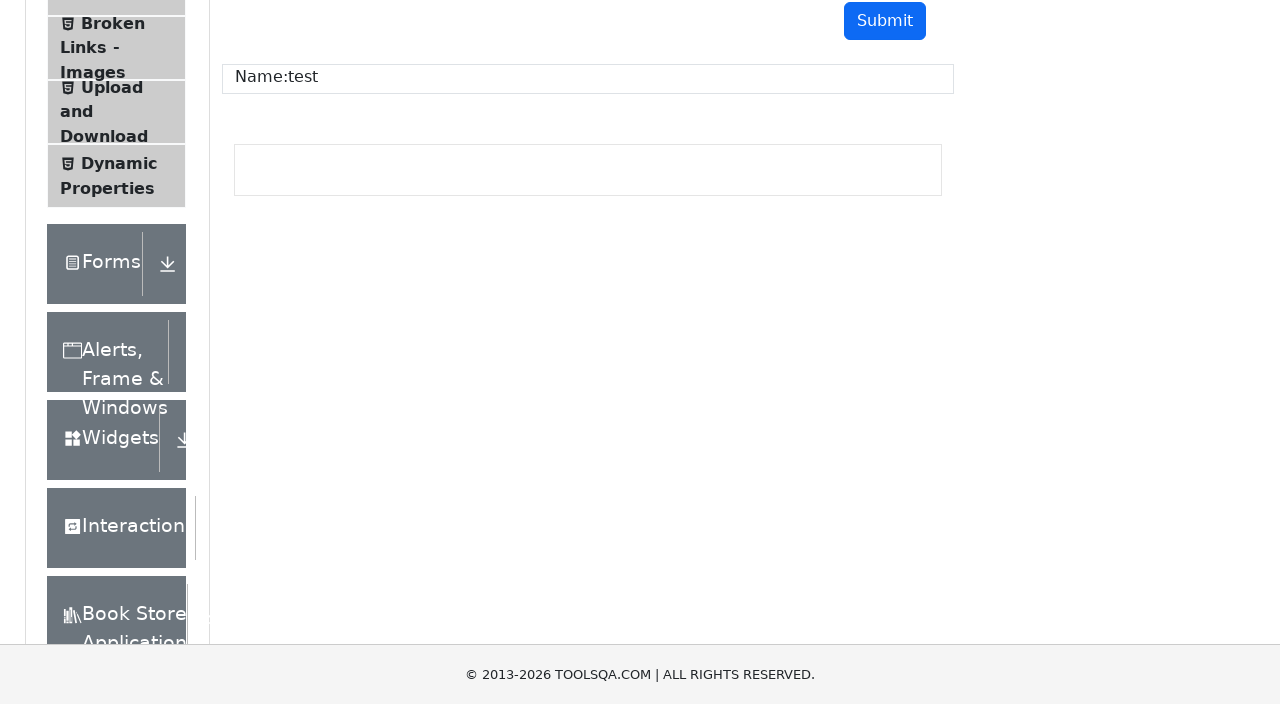

Result name field became visible
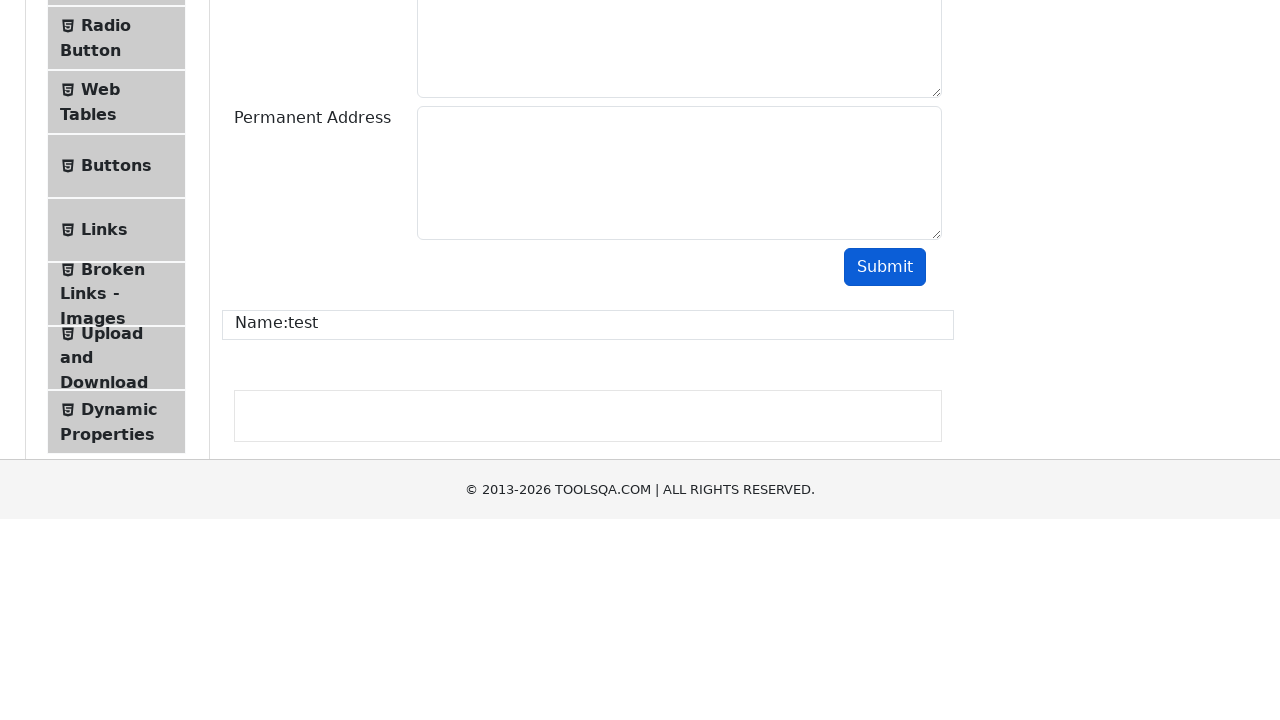

Verified result field displays 'Name:test' correctly
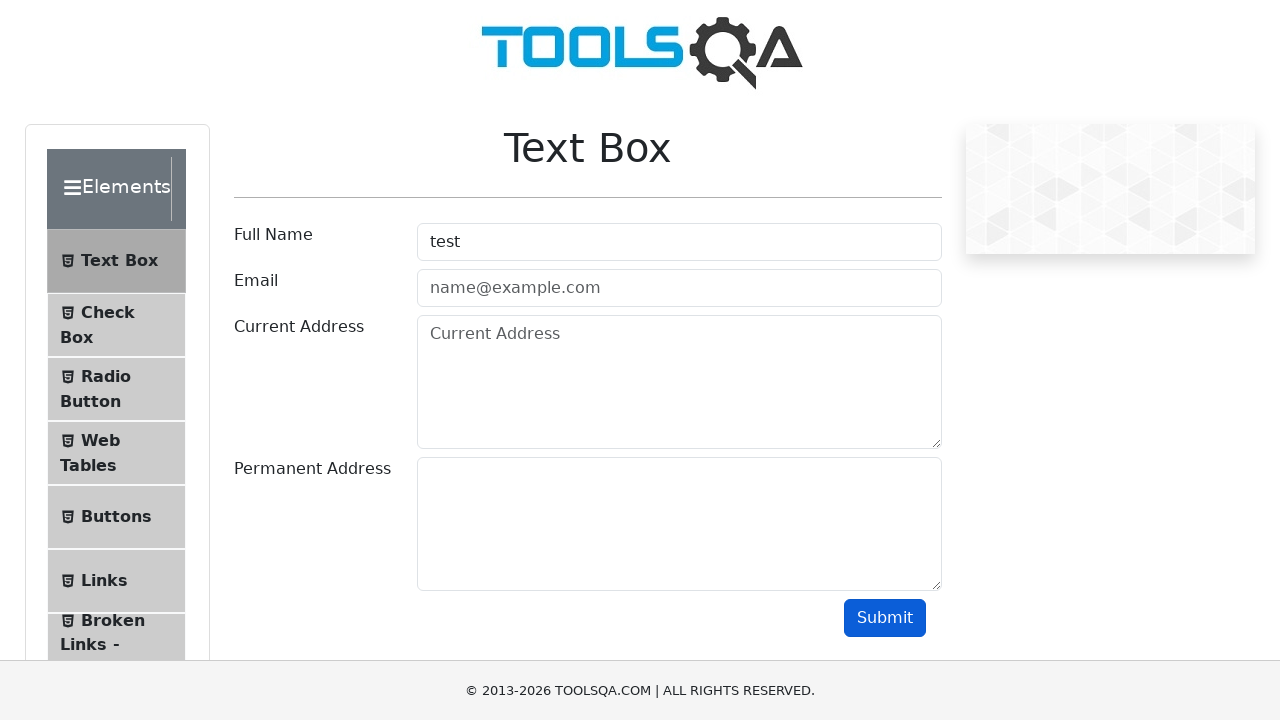

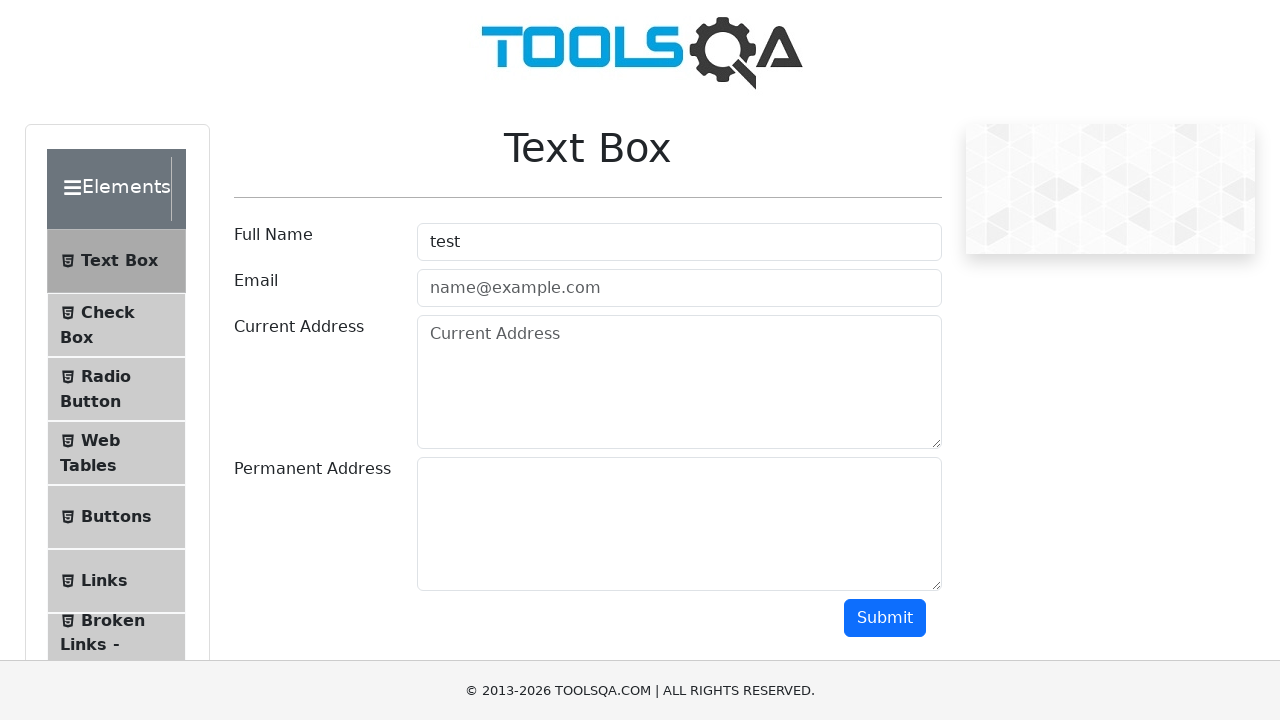